Tests search functionality on BigBasket by searching for "mangos" and verifying product results are displayed

Starting URL: https://www.bigbasket.com/

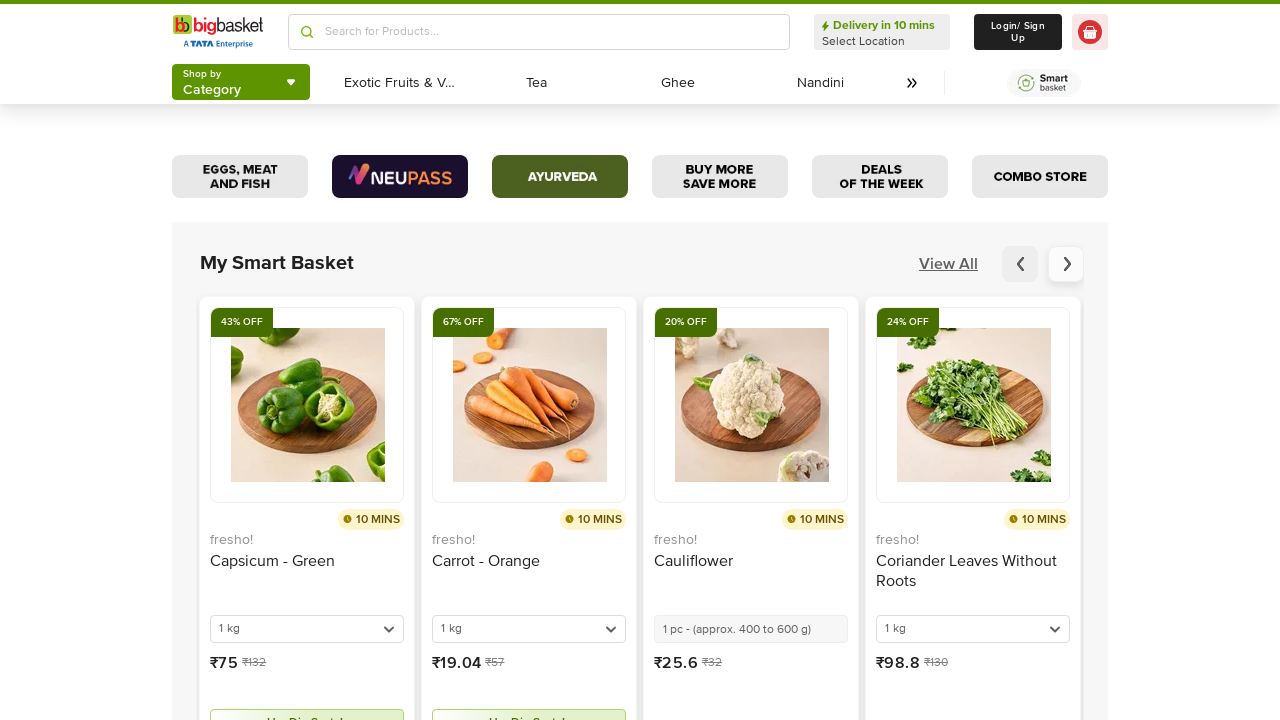

Filled search box with 'mangos' on input.flex-1.w-full
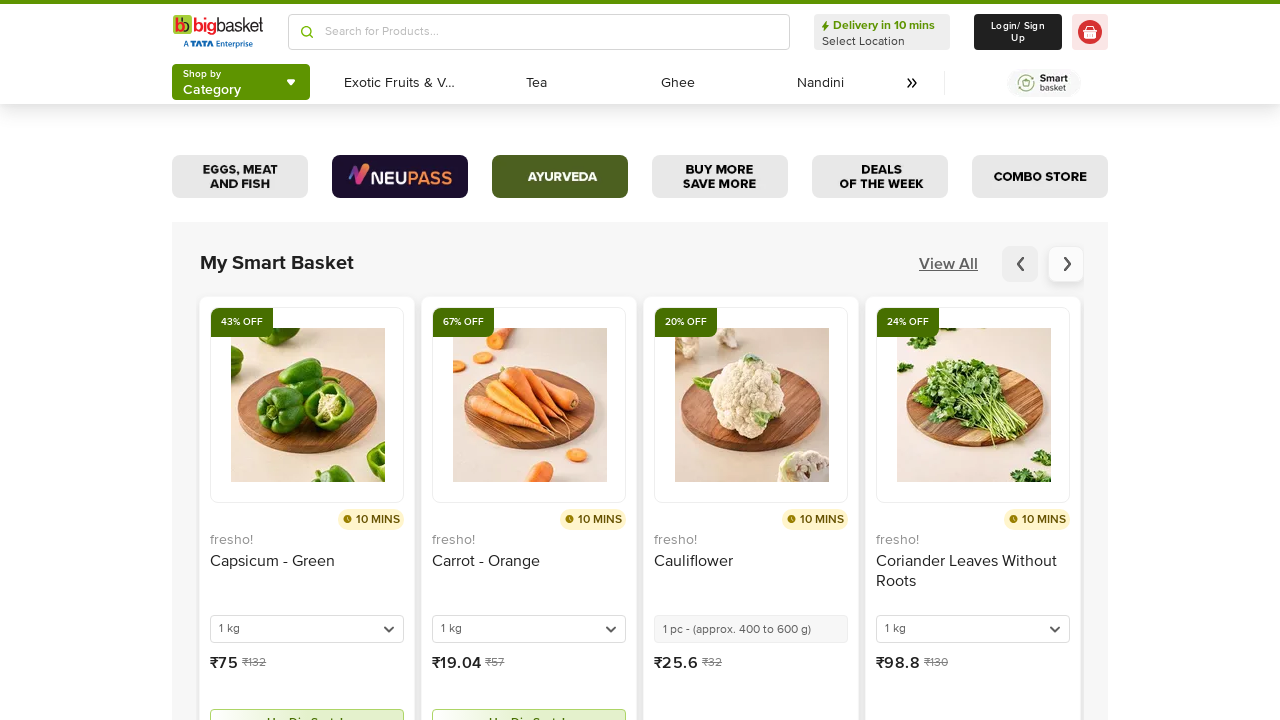

Pressed Enter to submit search query
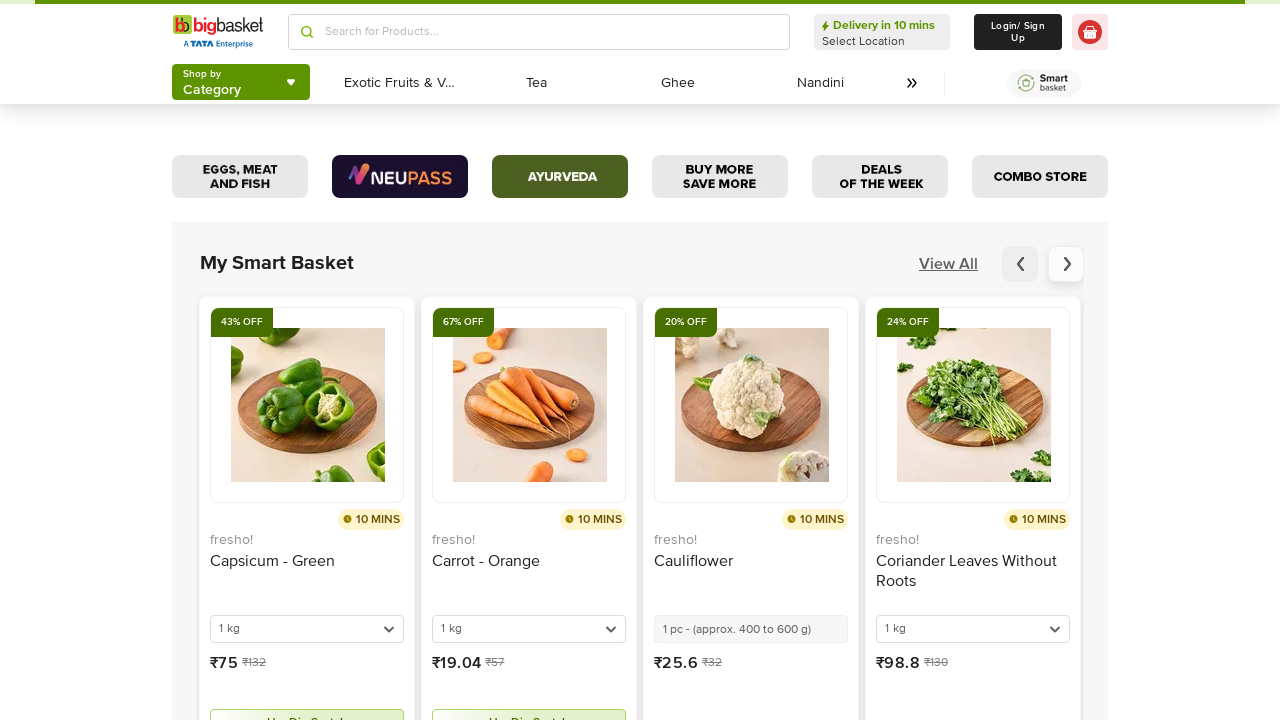

Mango product results loaded and verified
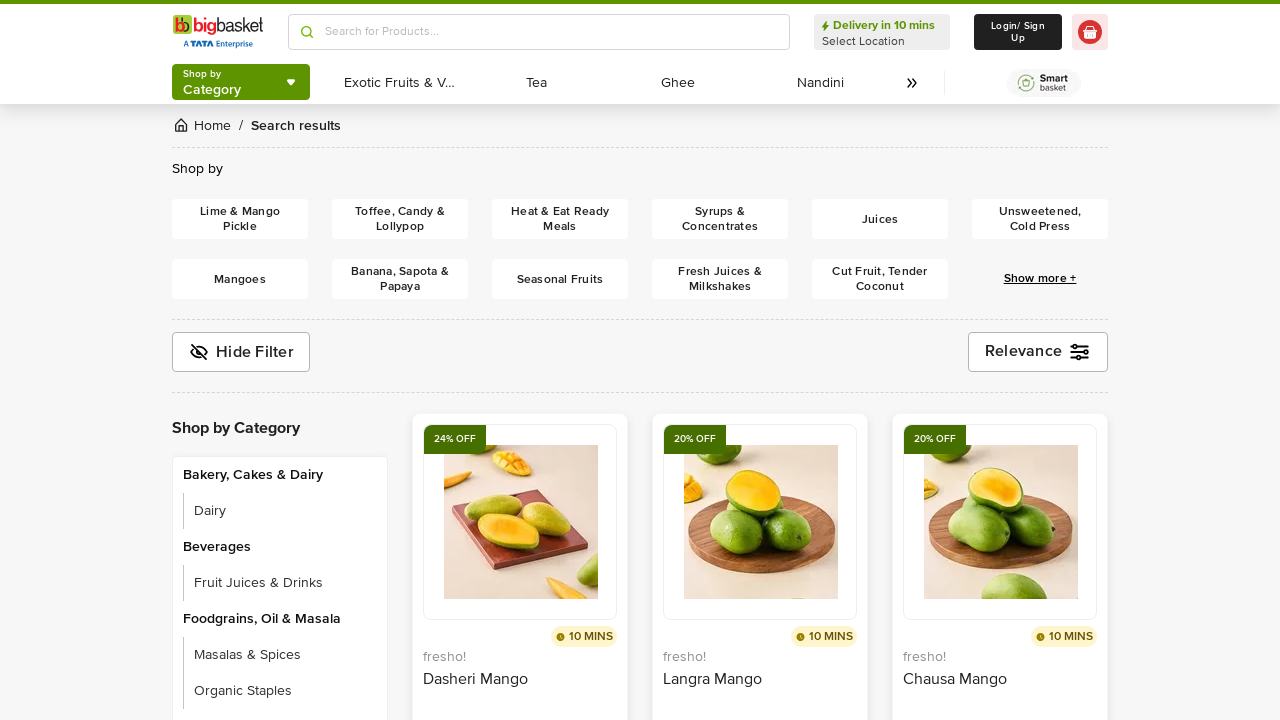

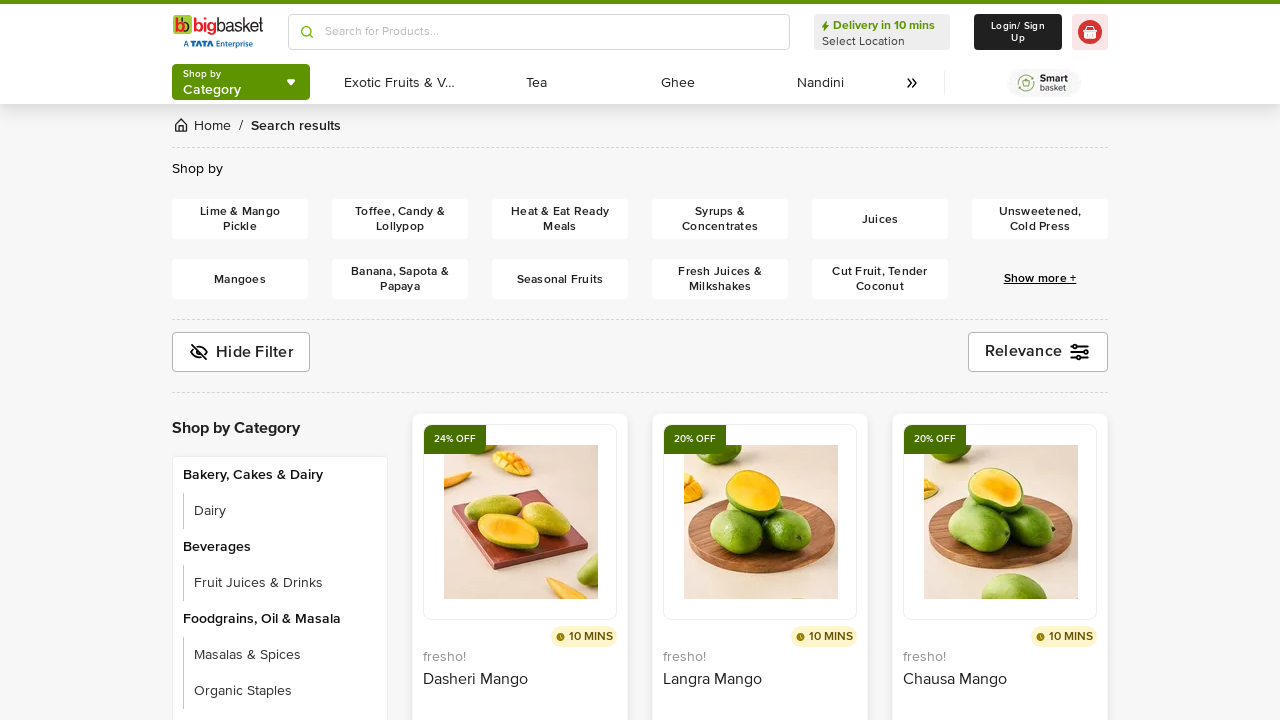